Tests drag and drop functionality by navigating through hover menus and dragging multiple elements from a source area to a target area

Starting URL: https://demo.automationtesting.in/Frames.html

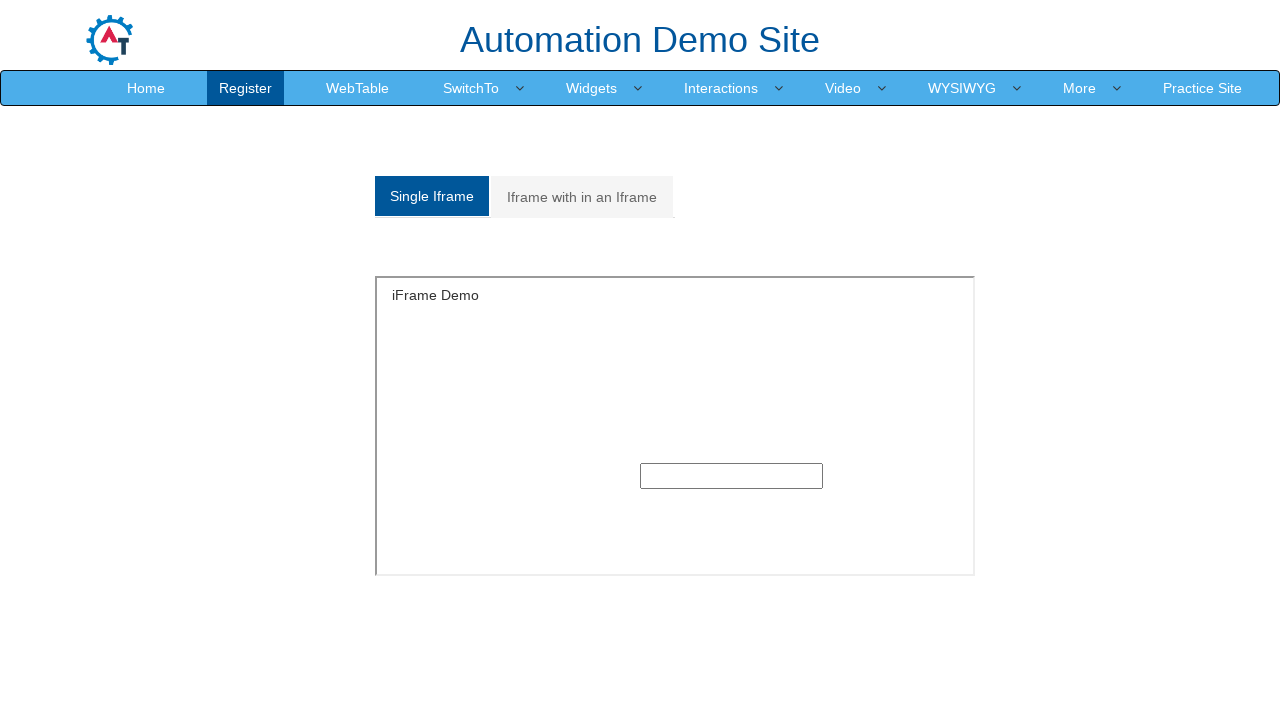

Hovered over Interaction menu at (721, 88) on a:has-text('Interaction')
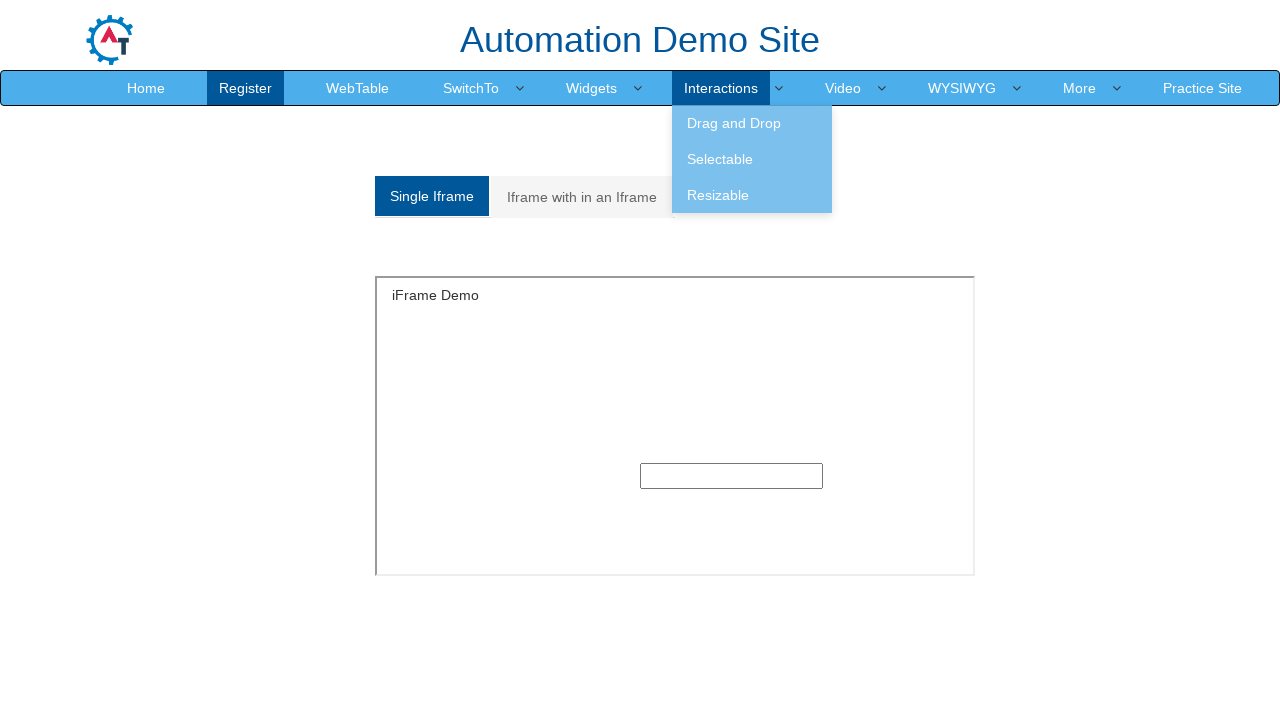

Waited 2000ms for submenu to appear
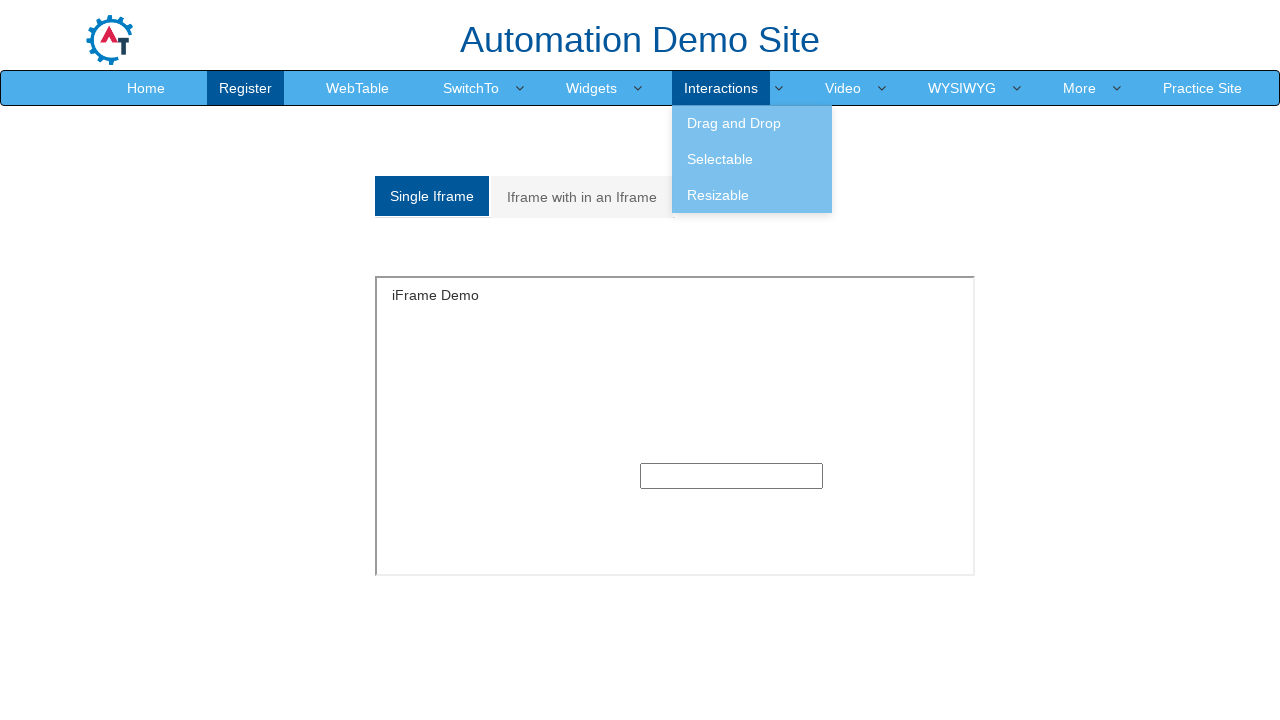

Hovered over Drag option in submenu at (752, 123) on a:has-text('Drag')
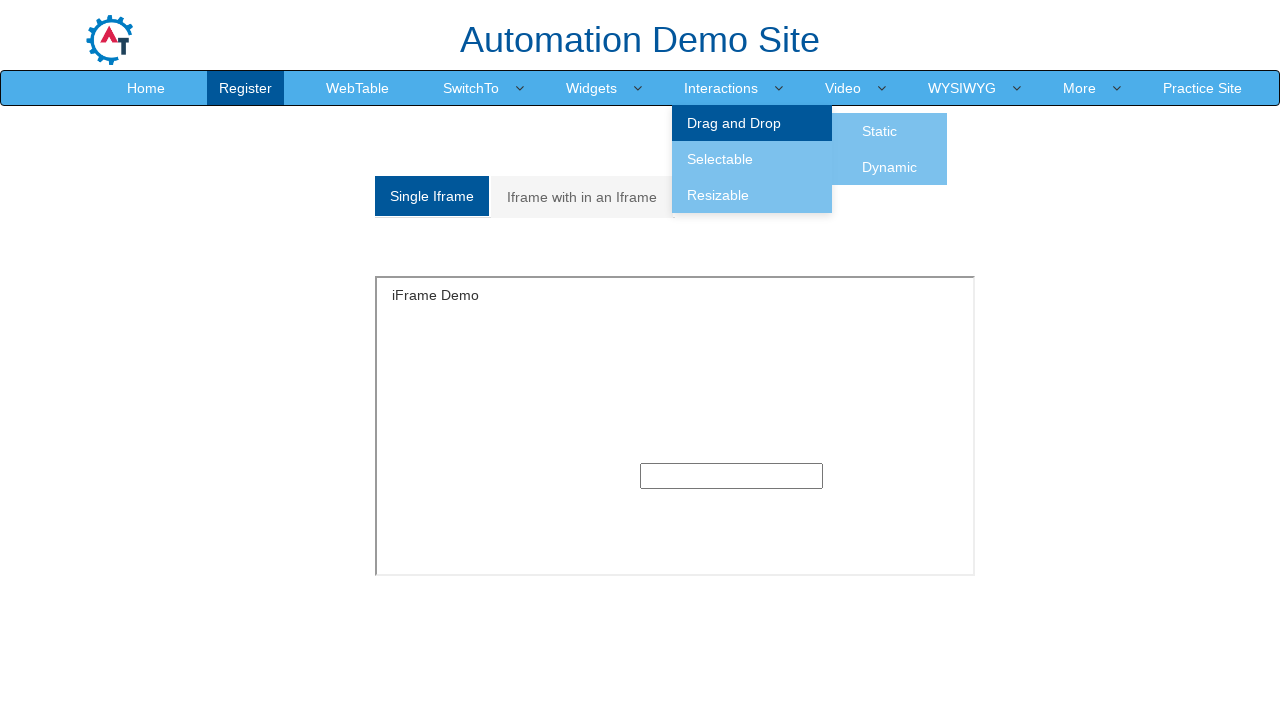

Waited 2000ms for Static option to appear
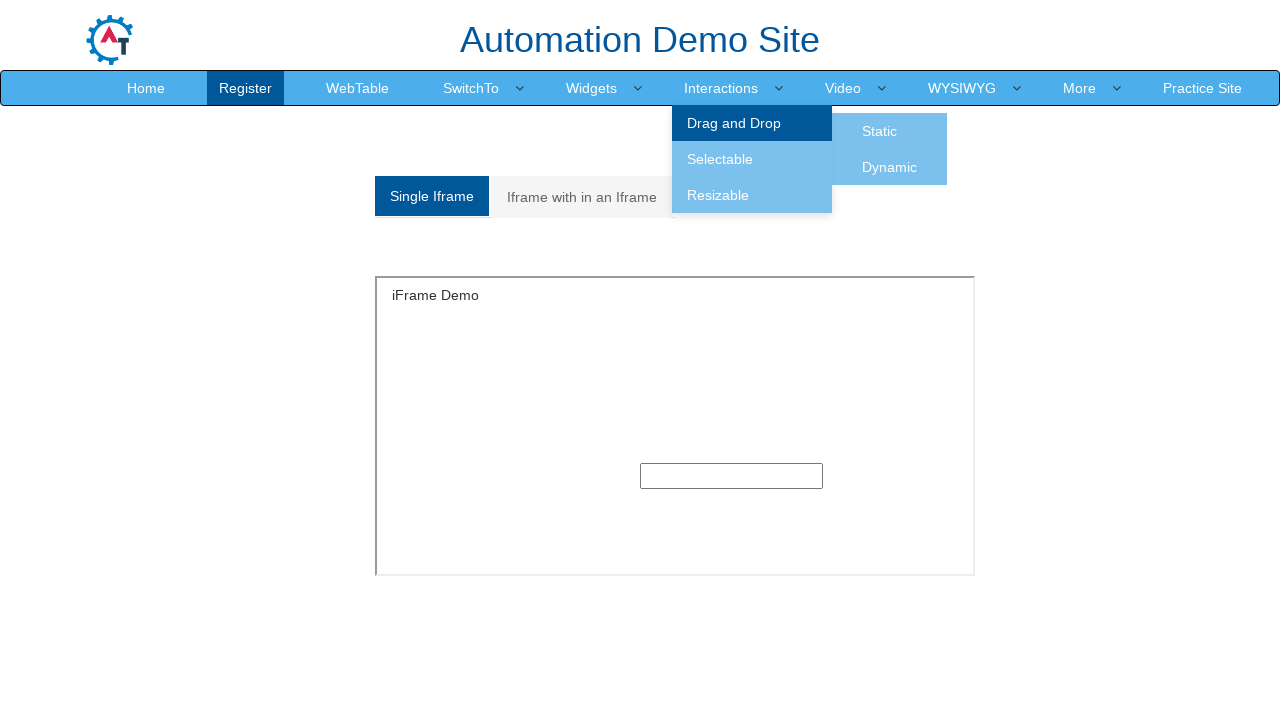

Clicked on Static drag and drop option at (880, 131) on a:has-text('Static')
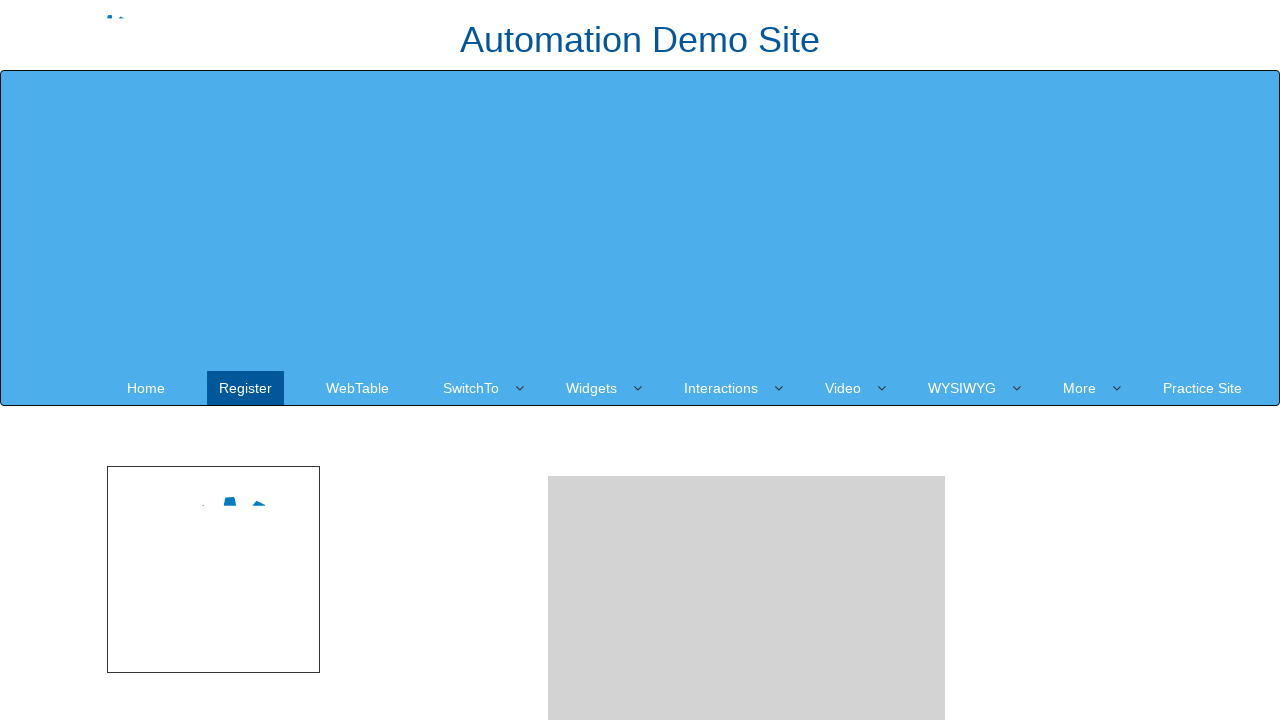

Located all draggable elements in drag area
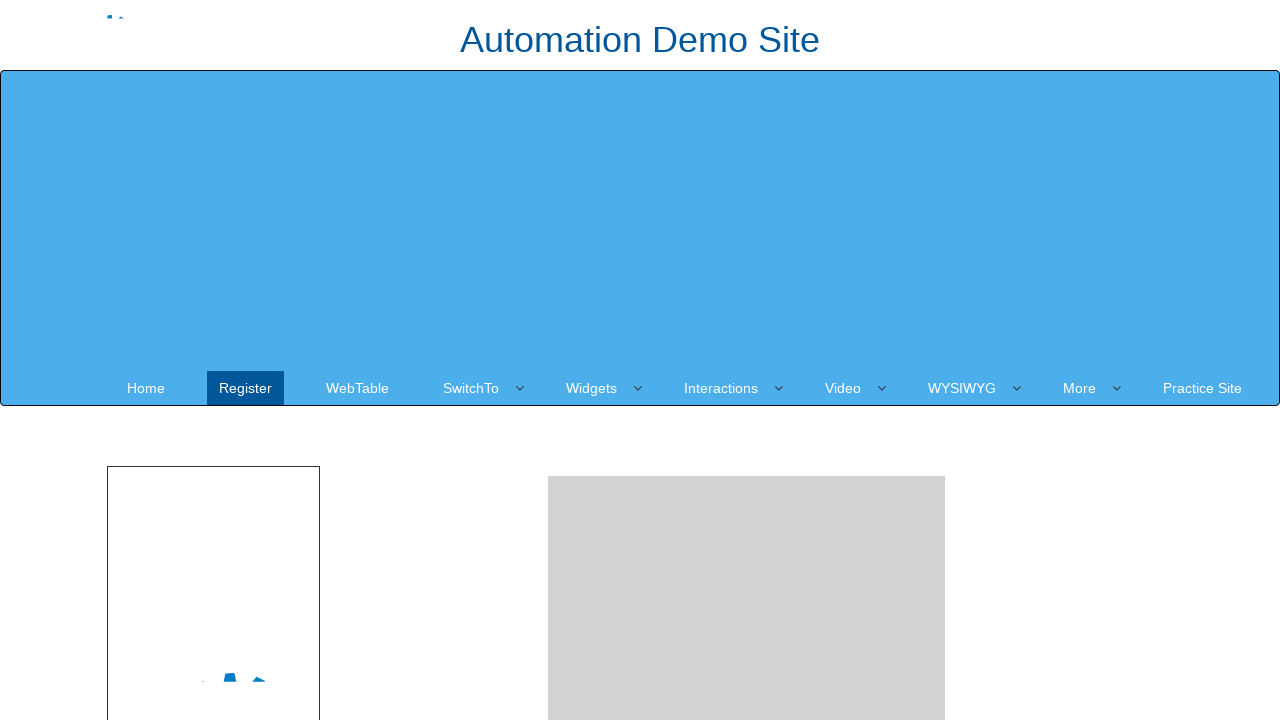

Located target drop area
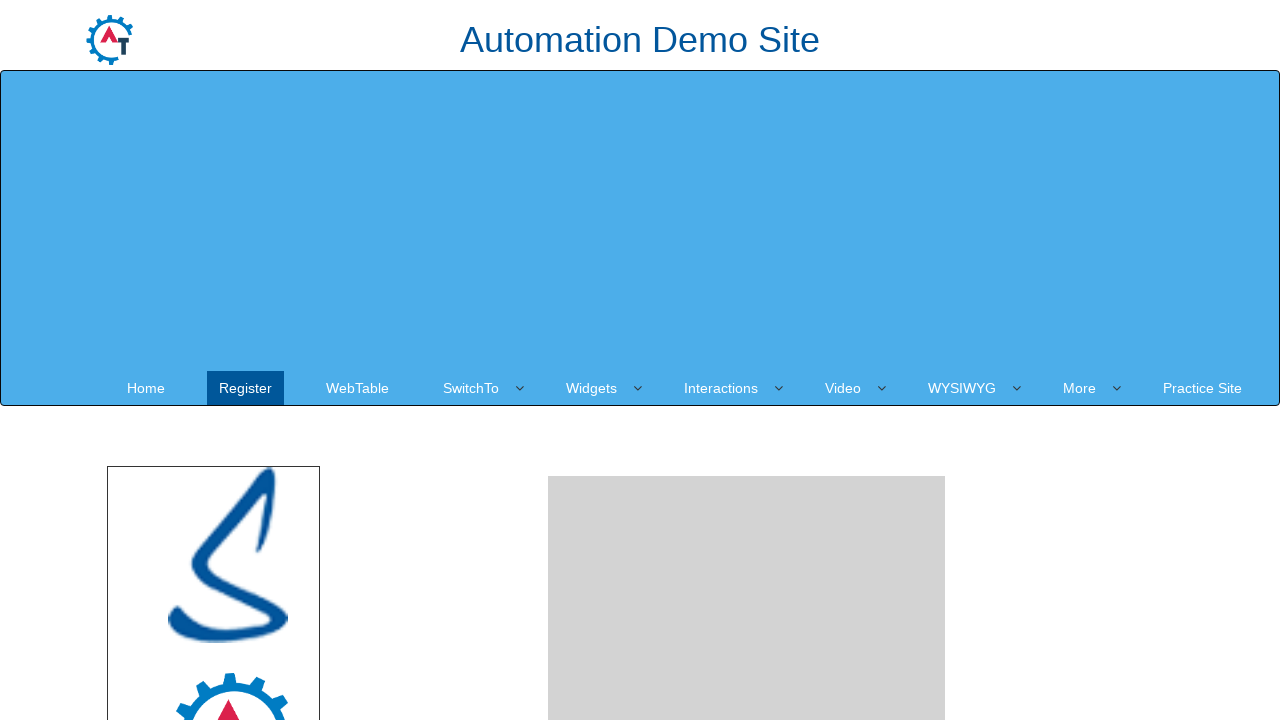

Dragged element to target drop area at (747, 481)
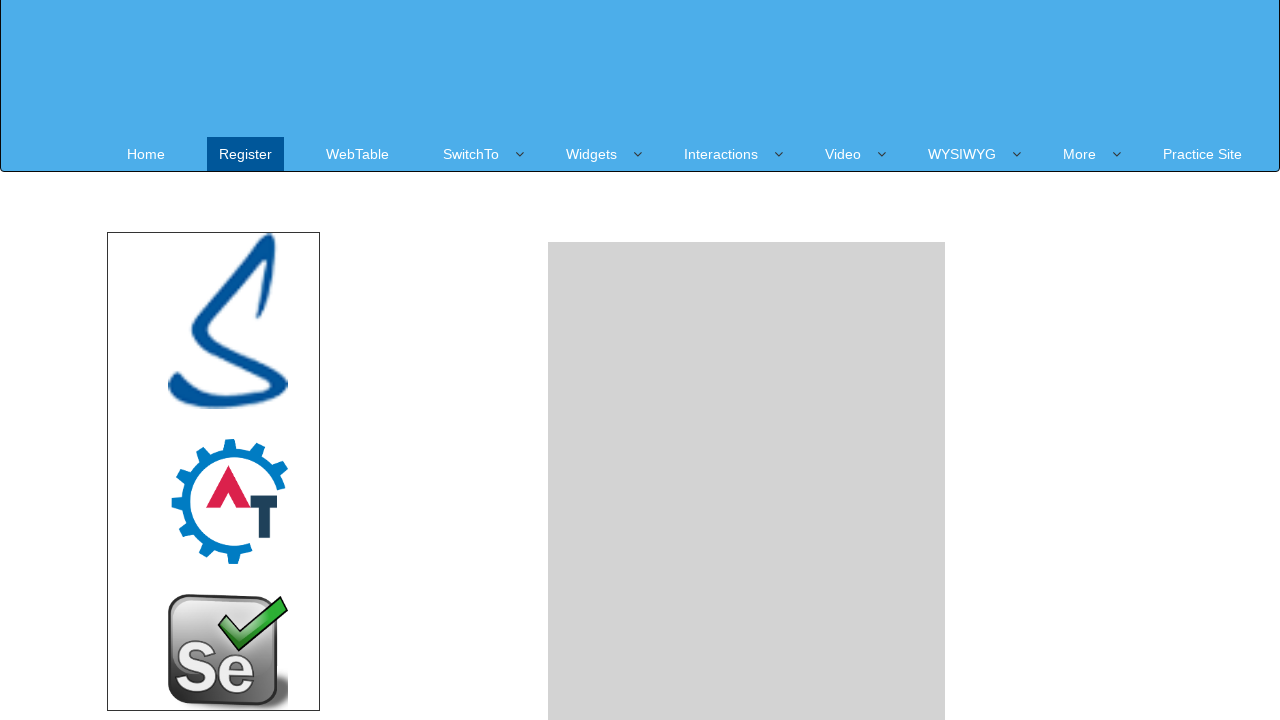

Waited 3000ms after dropping element
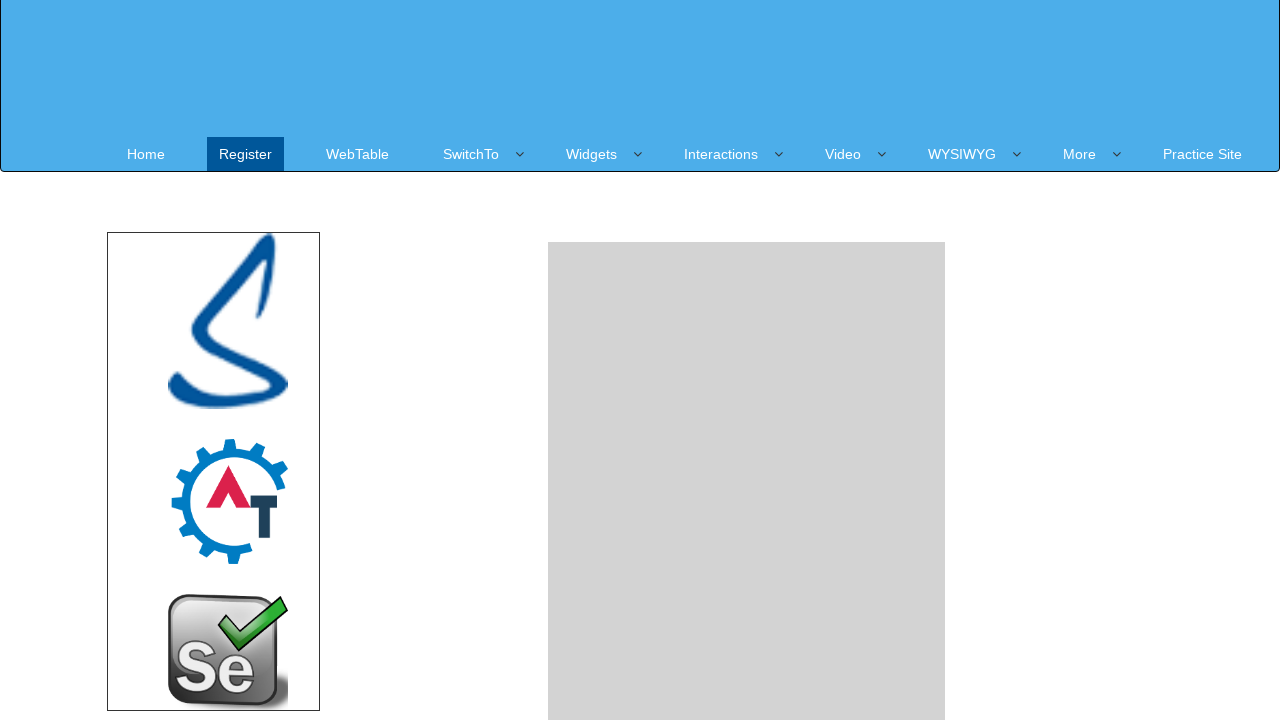

Dragged element to target drop area at (747, 481)
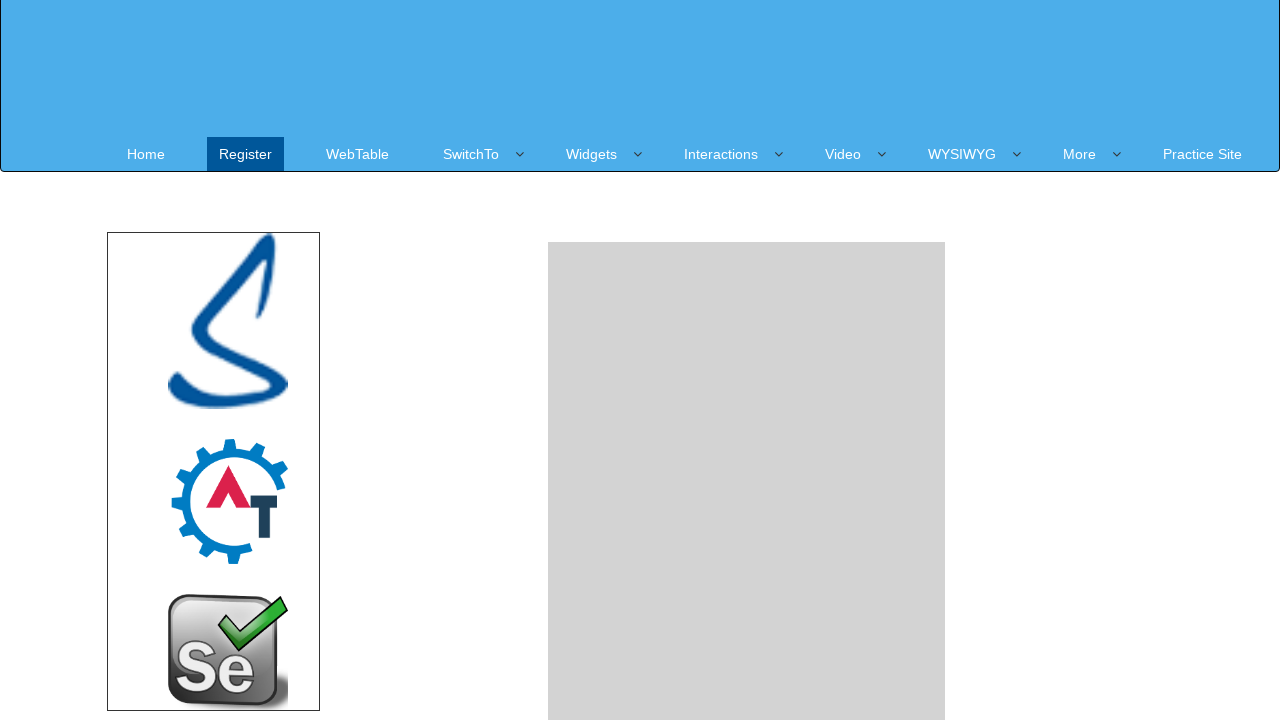

Waited 3000ms after dropping element
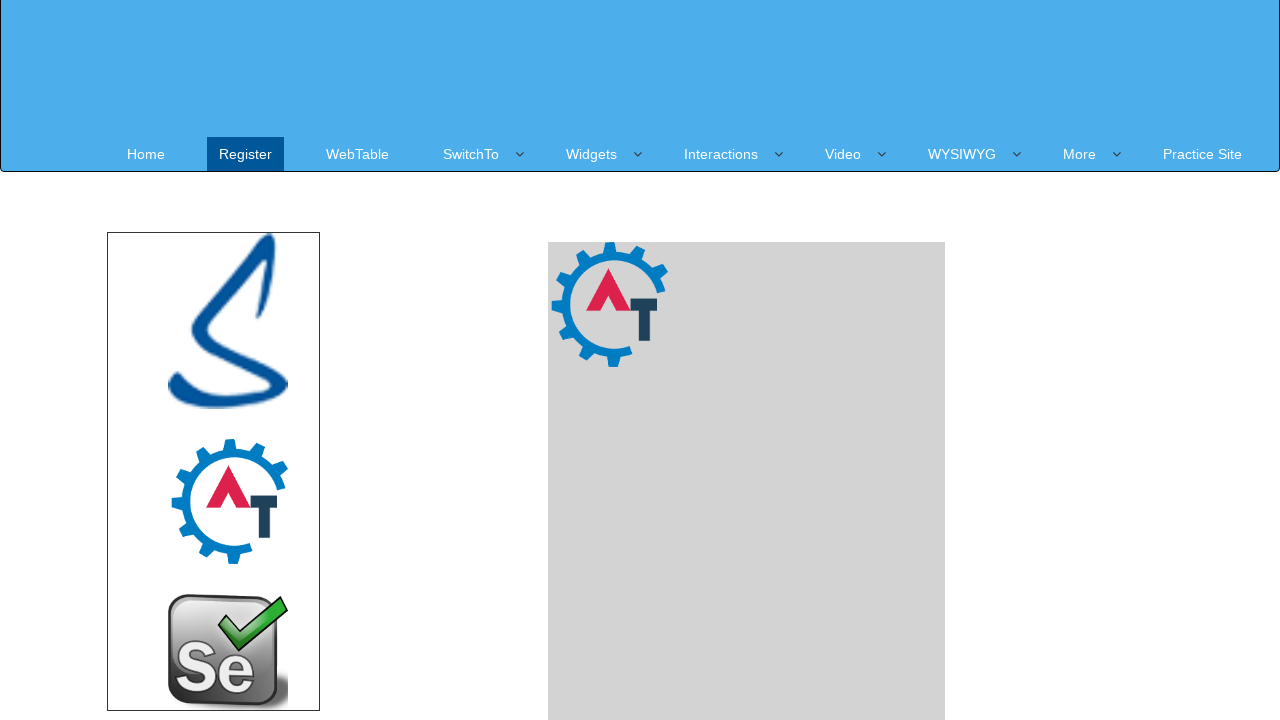

Dragged element to target drop area at (747, 481)
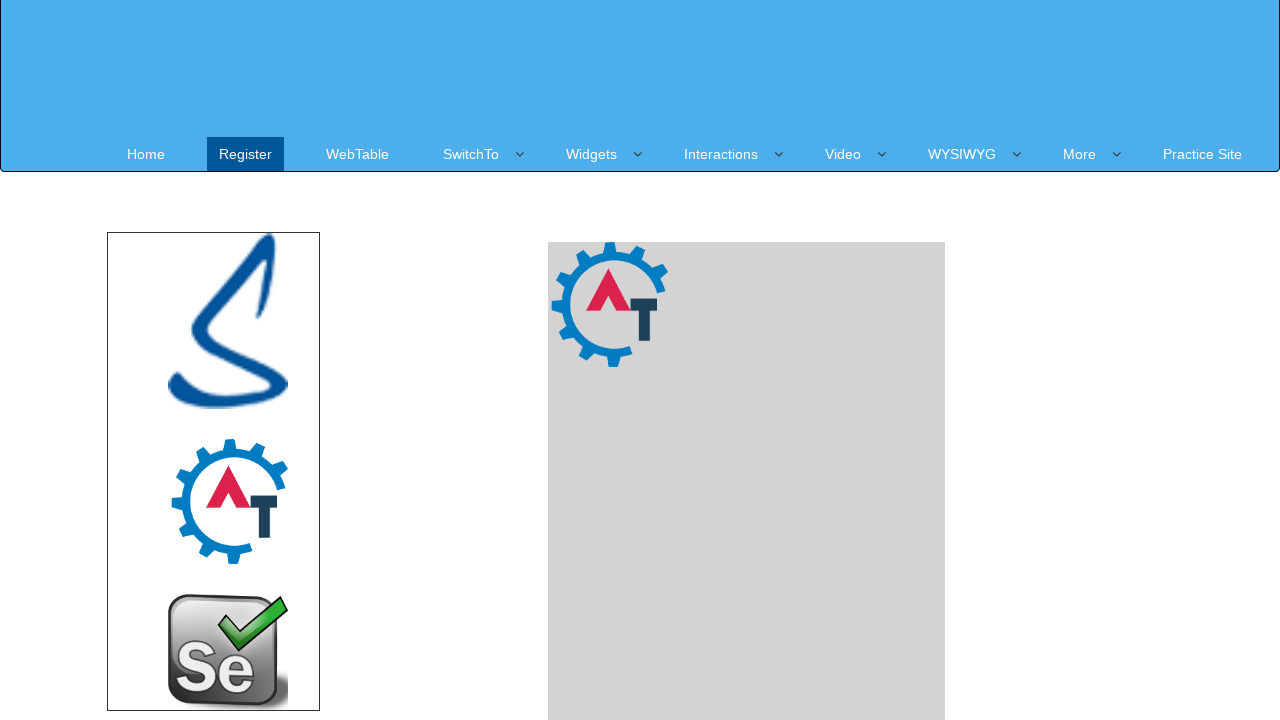

Waited 3000ms after dropping element
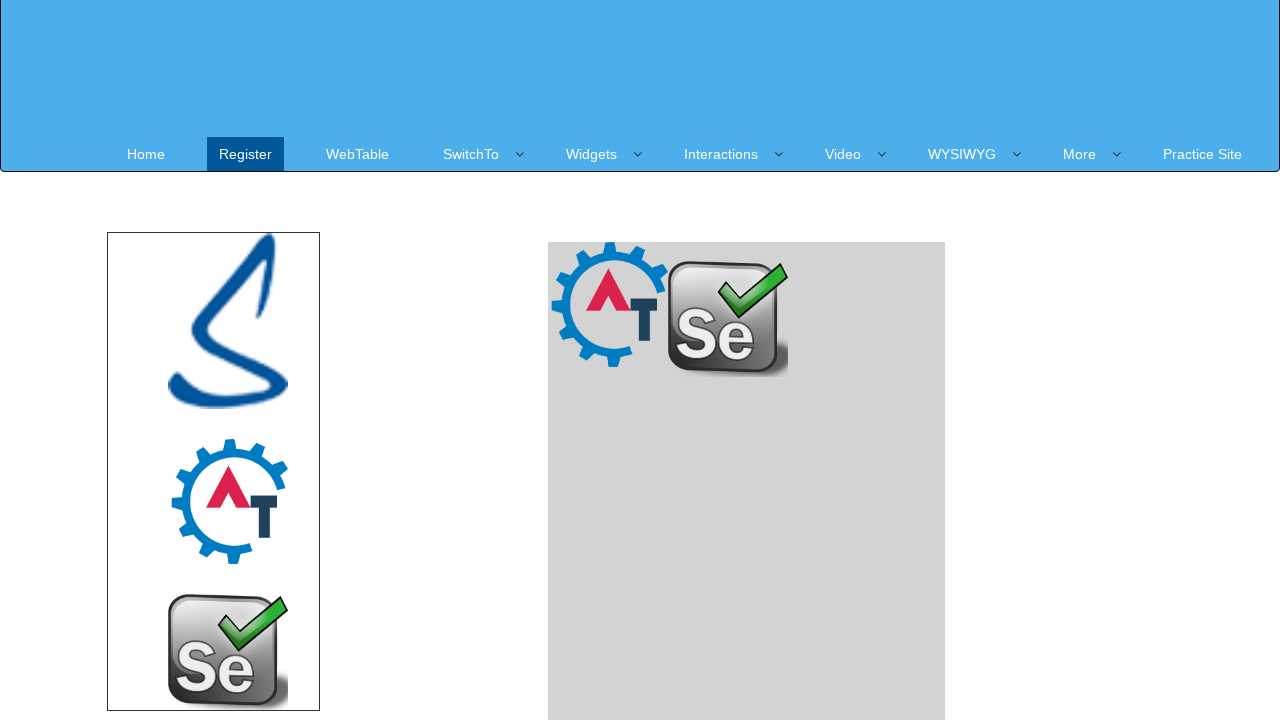

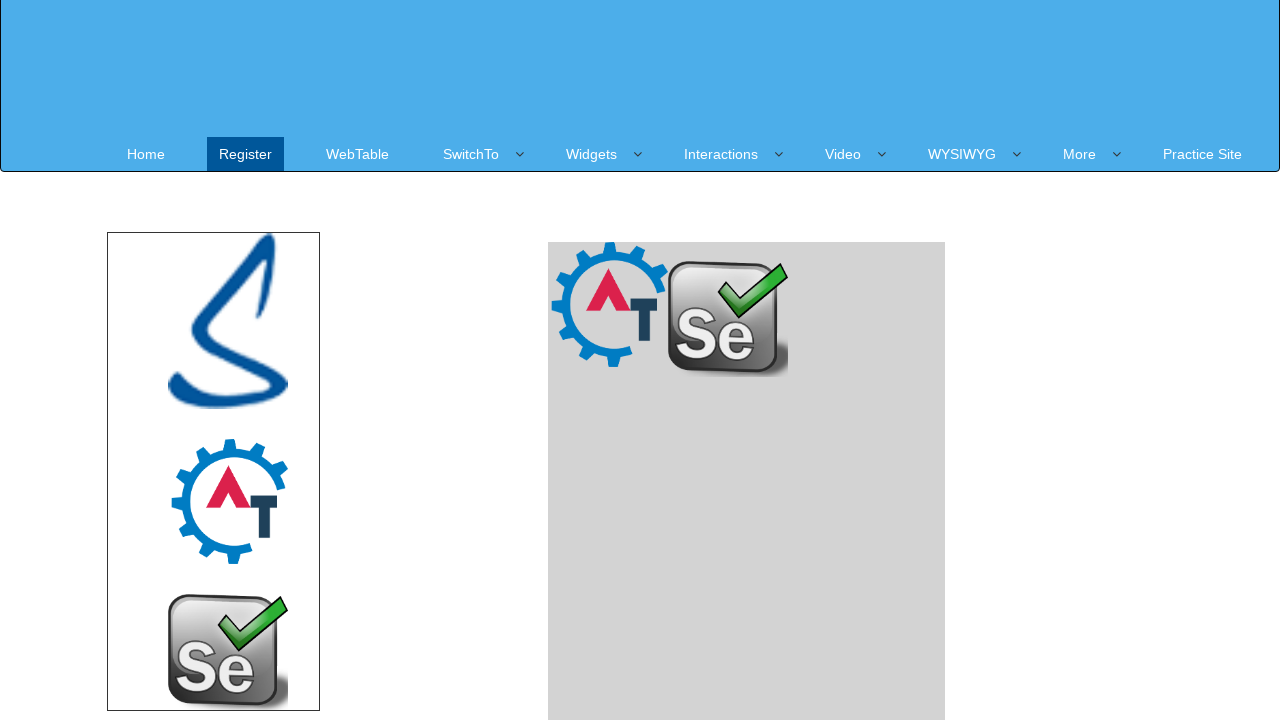